Tests JavaScript alert handling by clicking alert button and accepting it

Starting URL: https://the-internet.herokuapp.com/javascript_alerts

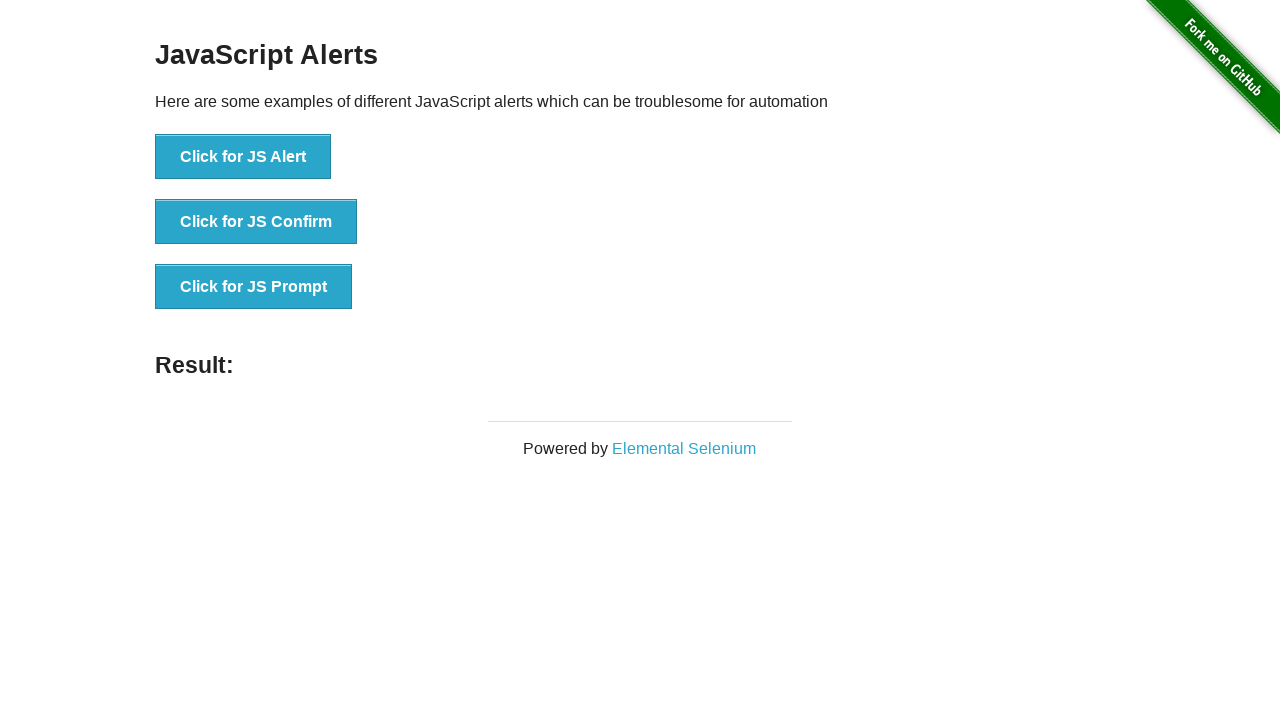

Clicked the JavaScript alert button at (243, 157) on xpath=//button[text()='Click for JS Alert']
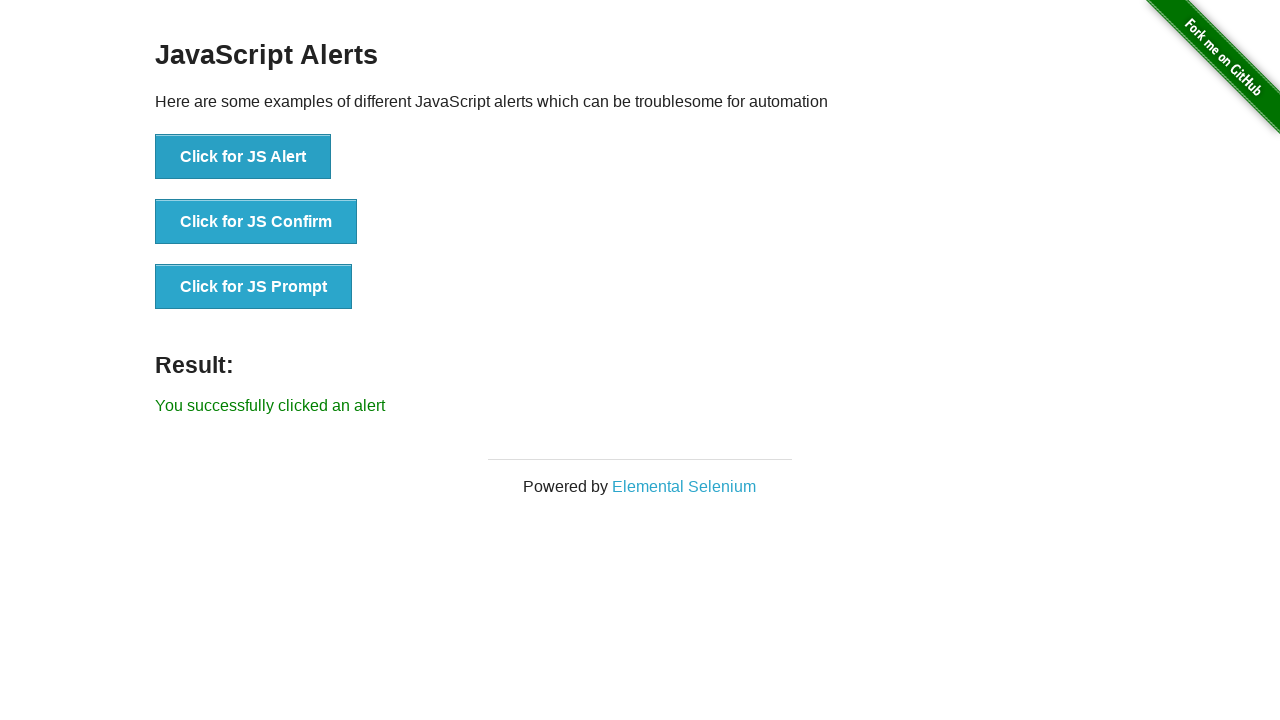

Set up dialog handler to accept alerts
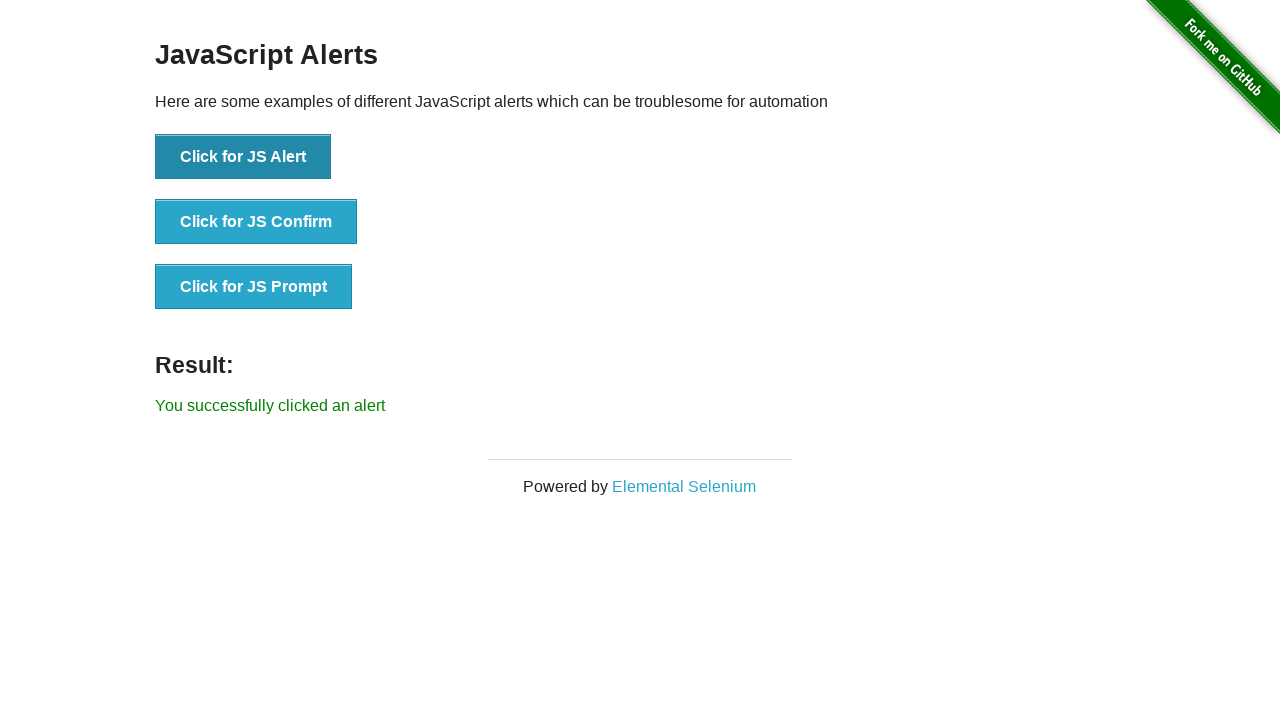

Alert was accepted and result message appeared
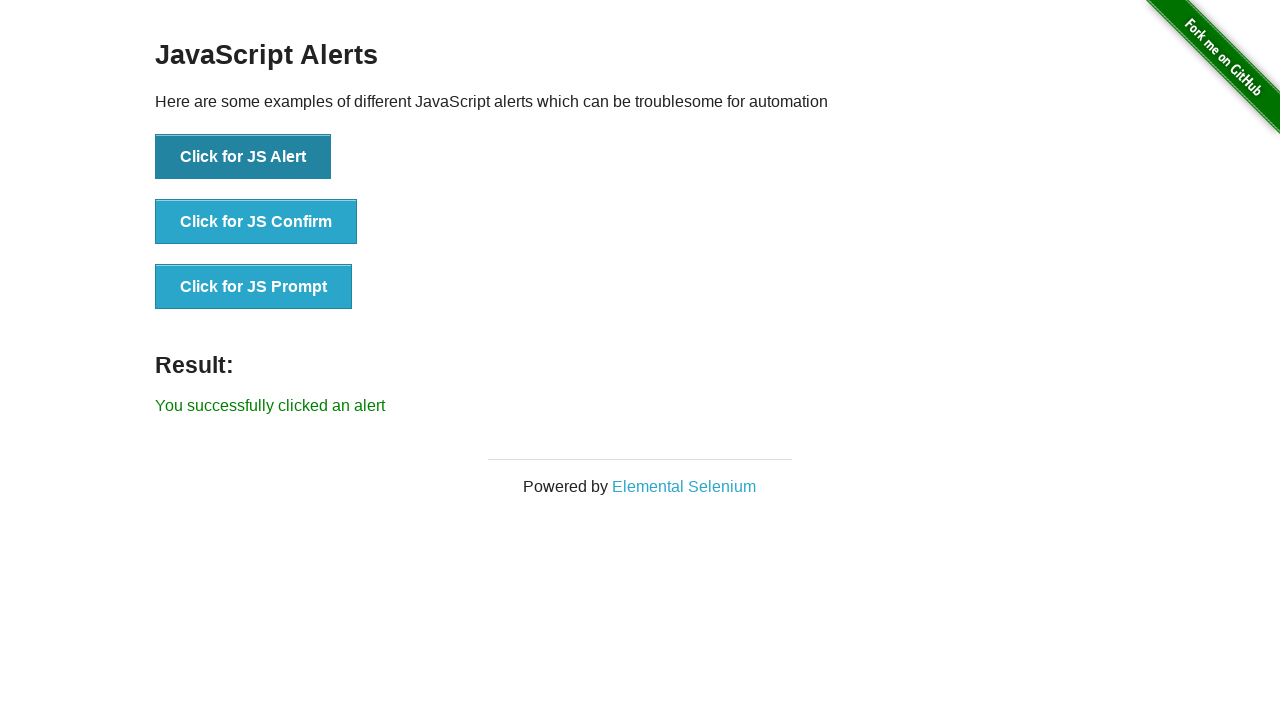

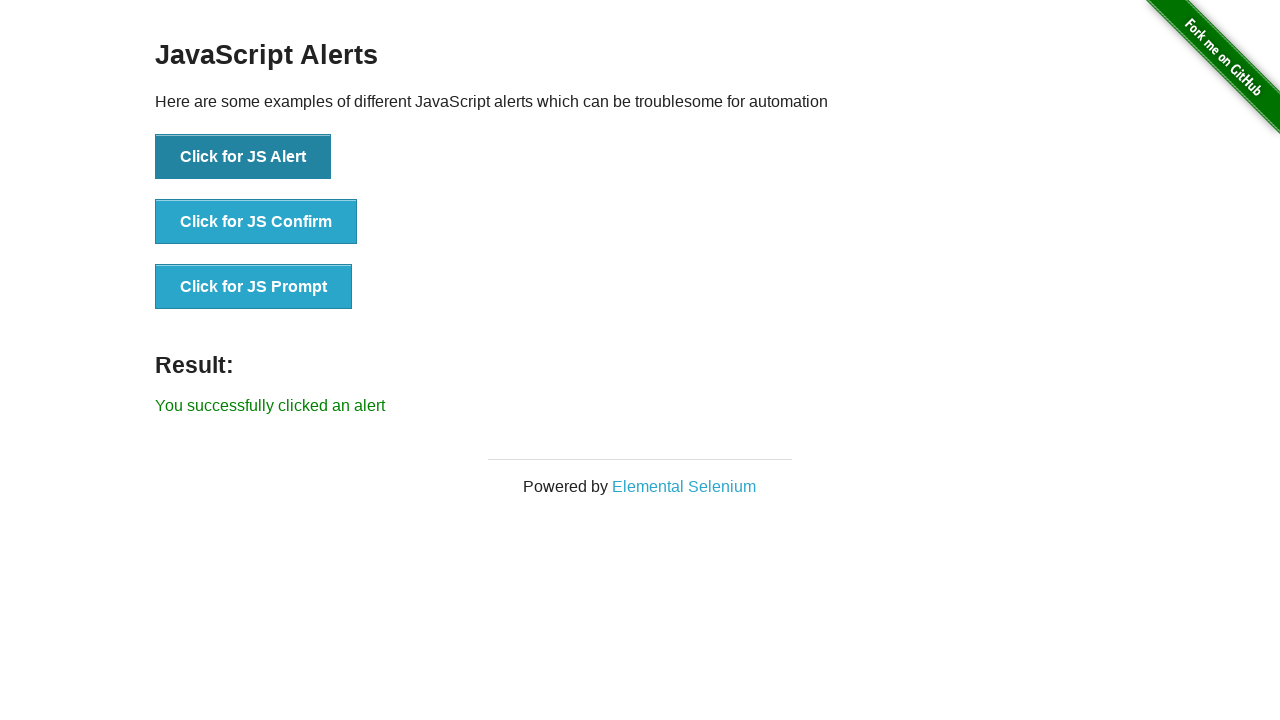